Tests that the Demoblaze home page loads successfully by verifying the page title contains "STORE"

Starting URL: https://www.demoblaze.com/

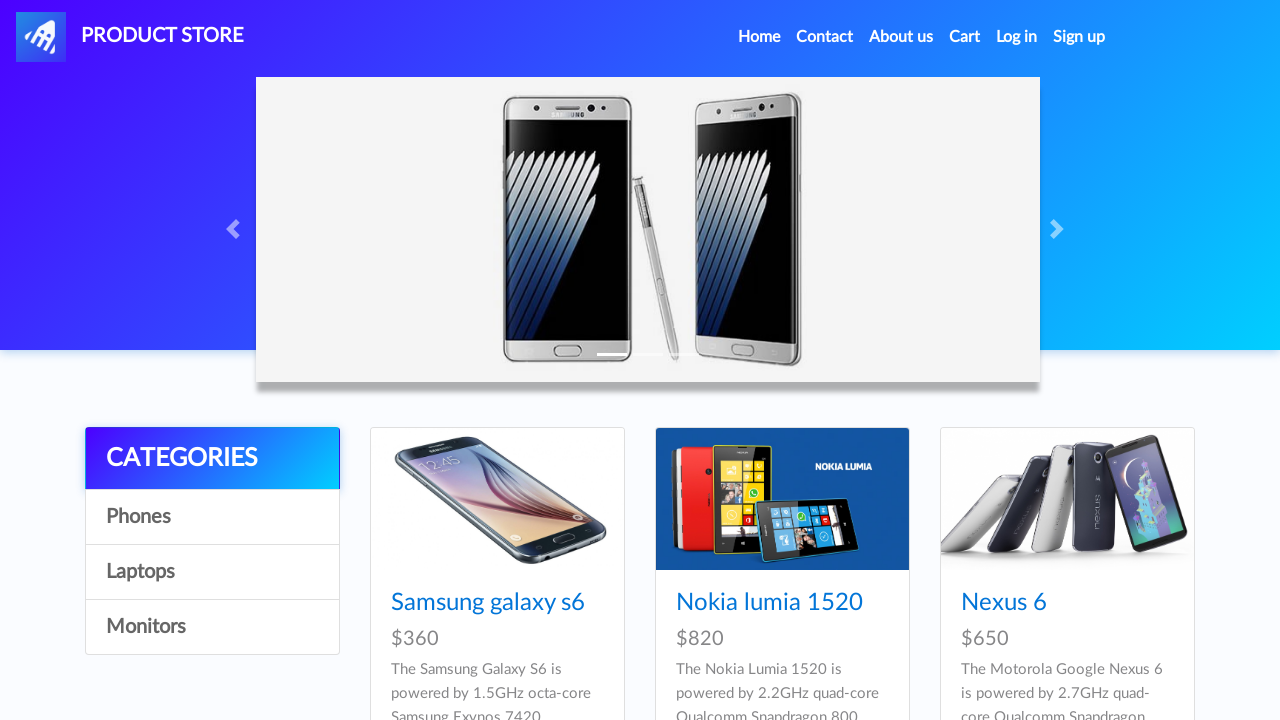

Navigated to Demoblaze home page
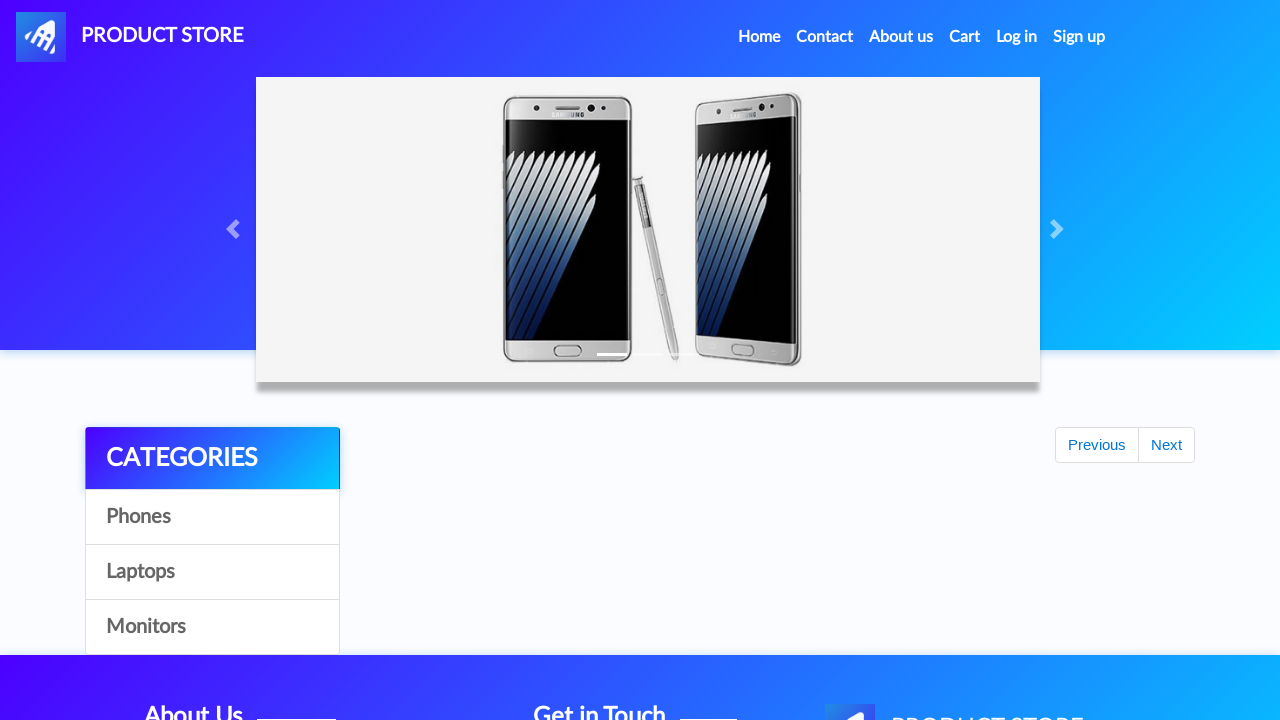

Waited for page to load completely
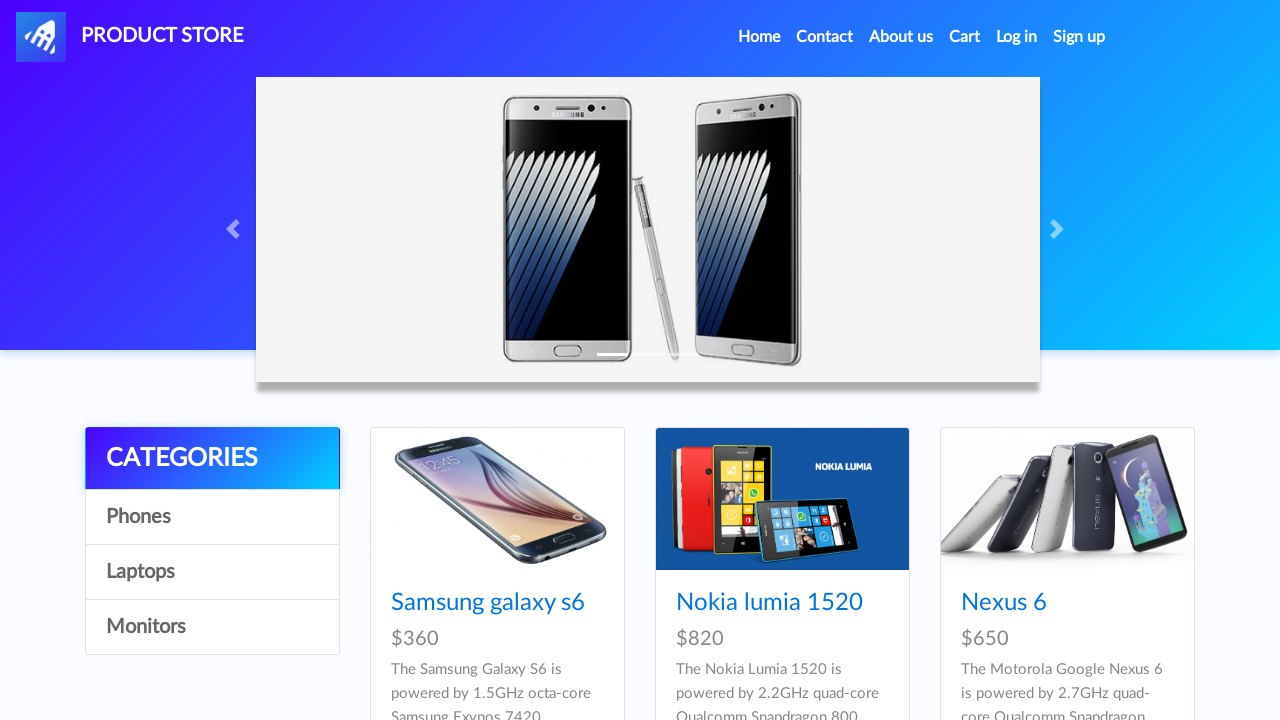

Verified page title contains 'STORE'
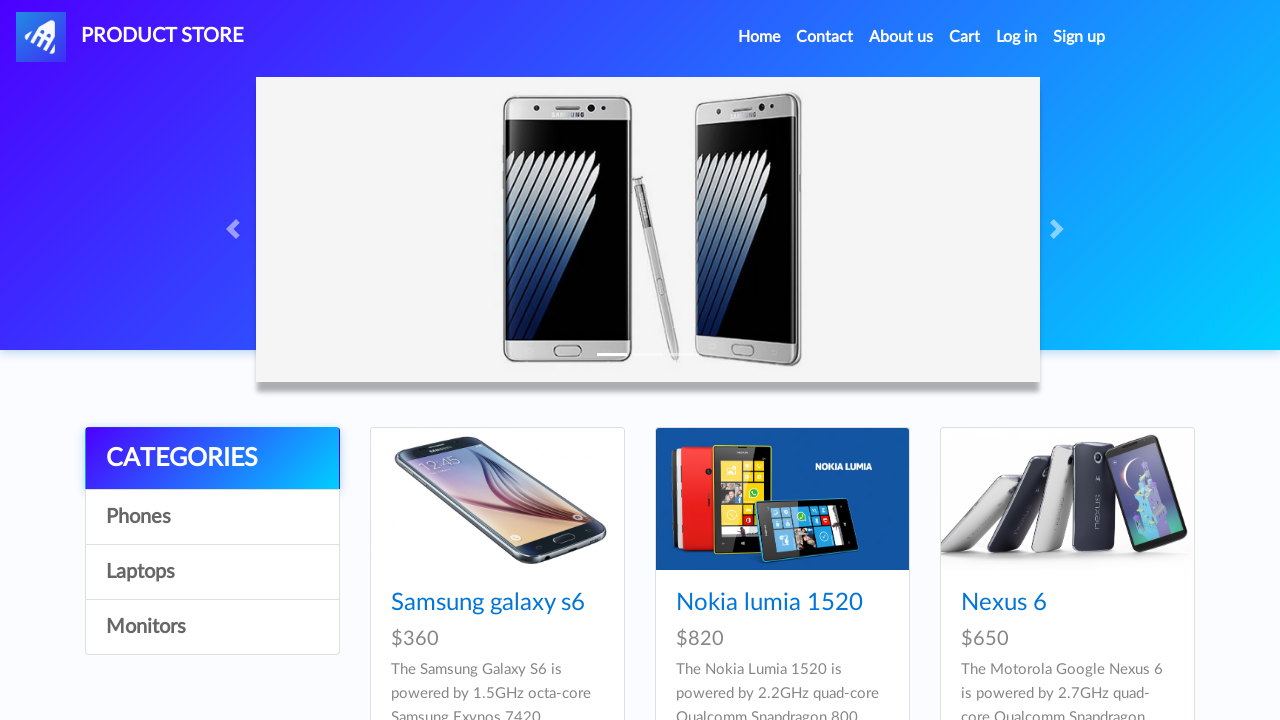

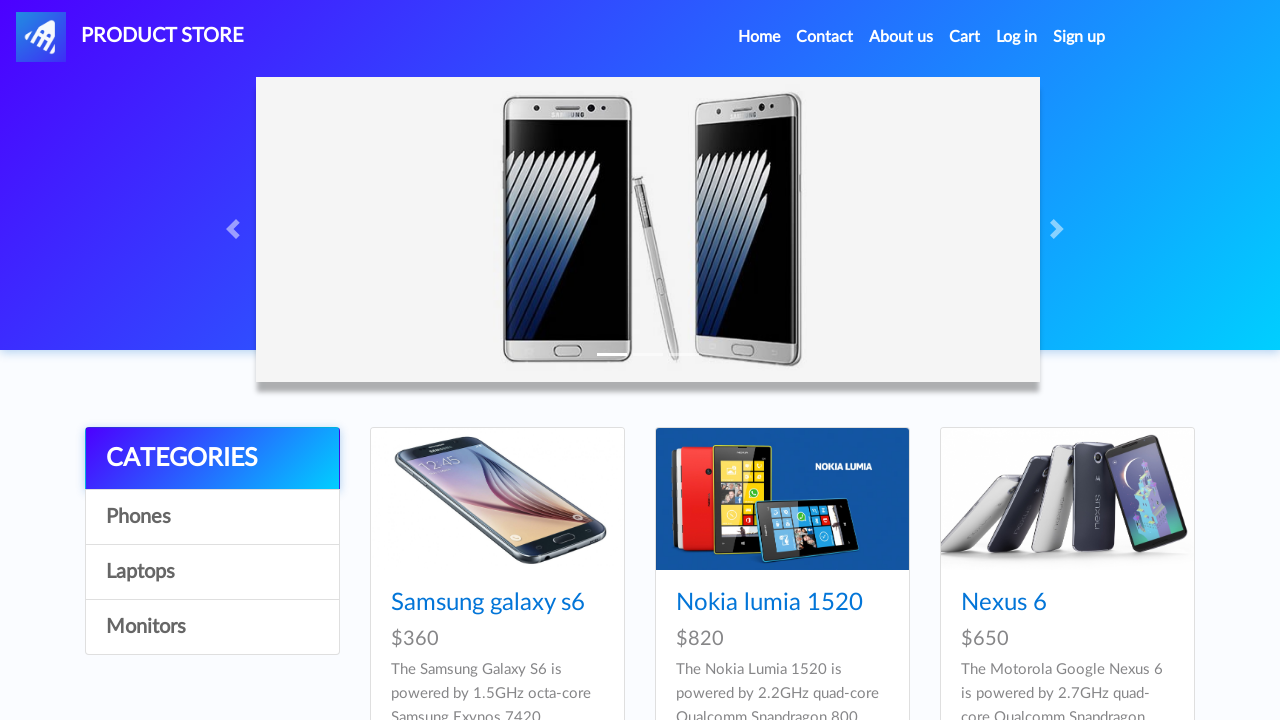